Verifies that the page loads successfully and has the correct title and URL

Starting URL: https://ultimateqa.com/simple-html-elements-for-automation/

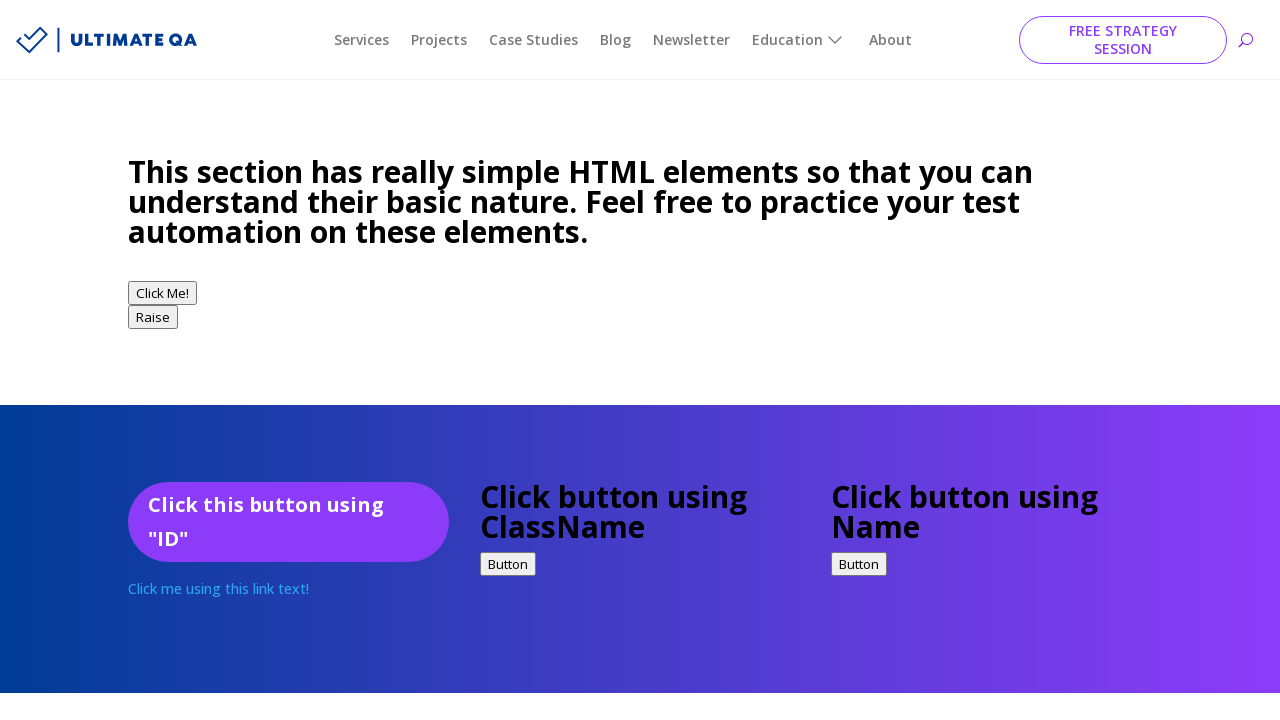

Navigated to Ultimate QA simple HTML elements page
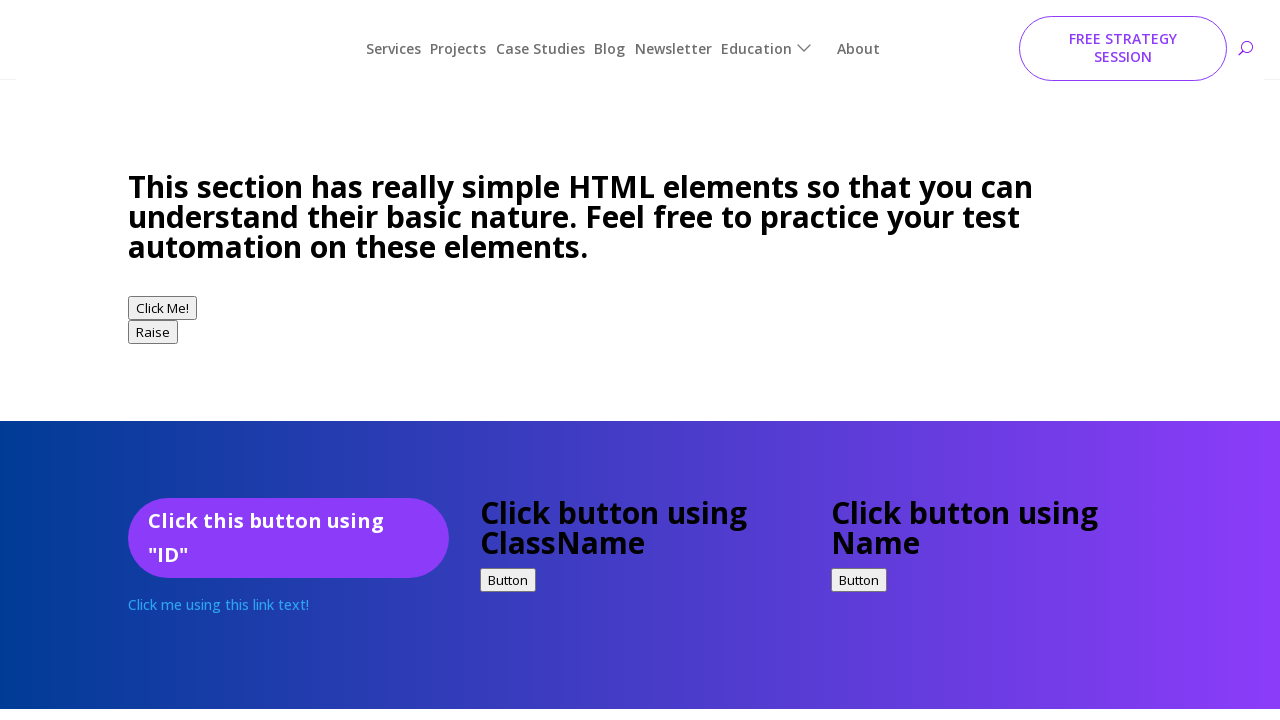

Verified page title is 'Simple HTML Elements For Automation - Ultimate QA'
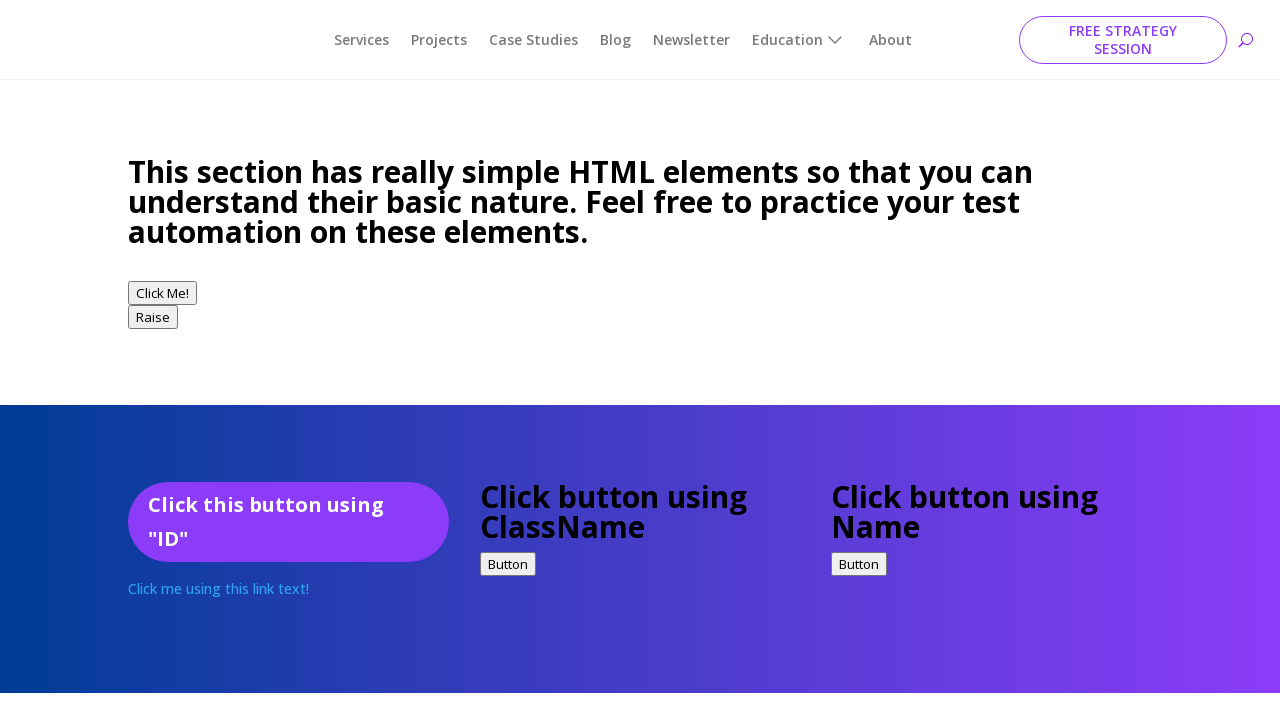

Verified current URL is https://ultimateqa.com/simple-html-elements-for-automation/
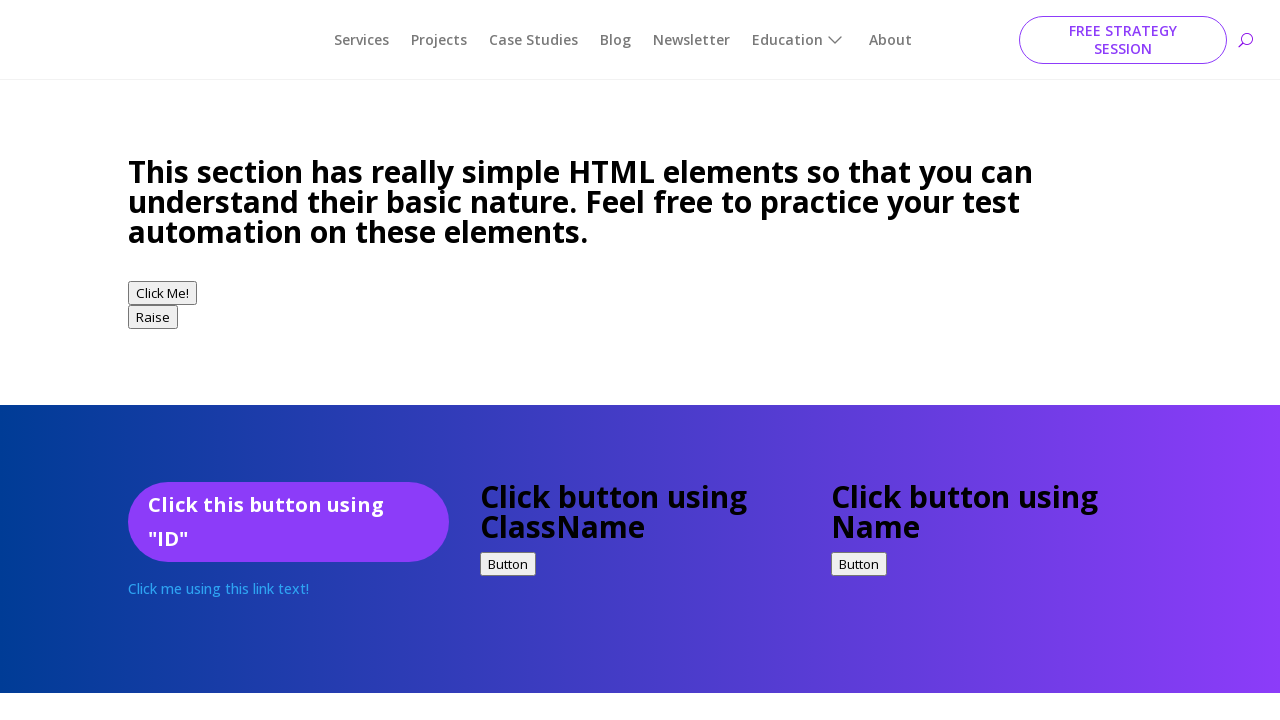

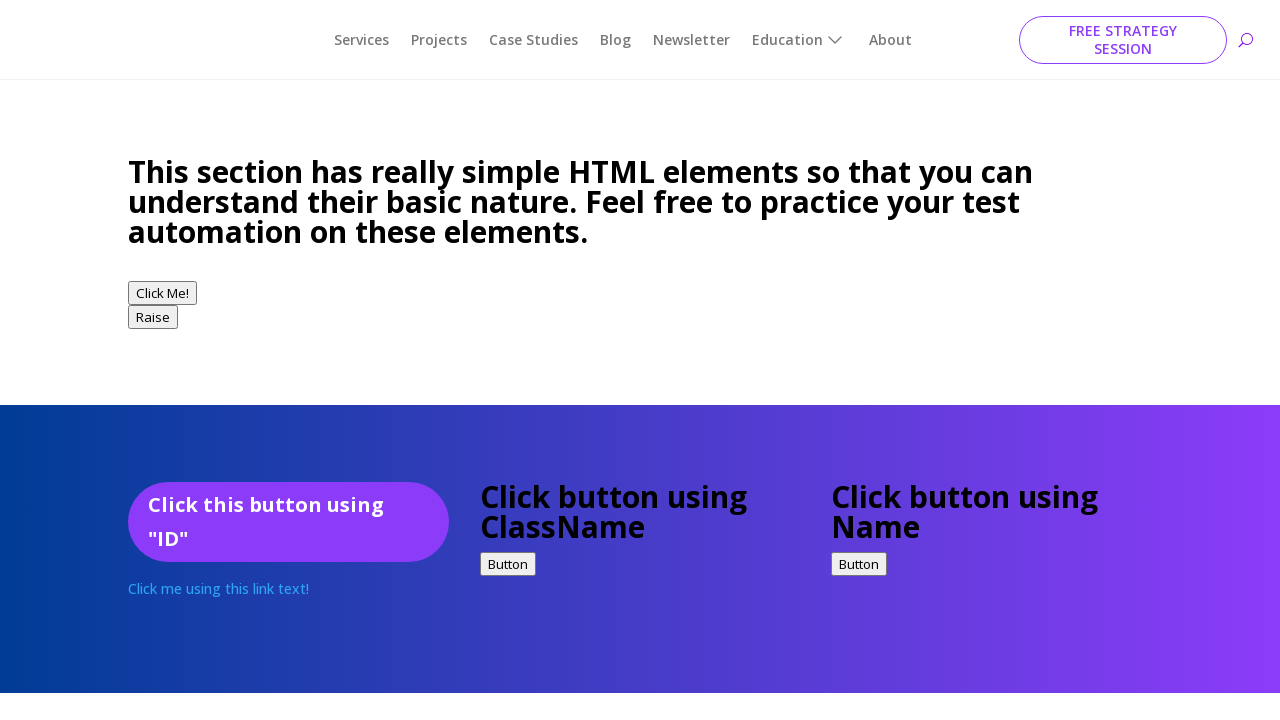